Tests various web element interactions including text input, radio button selection, element visibility toggling, and attribute verification on an automation practice page

Starting URL: https://rahulshettyacademy.com/AutomationPractice/

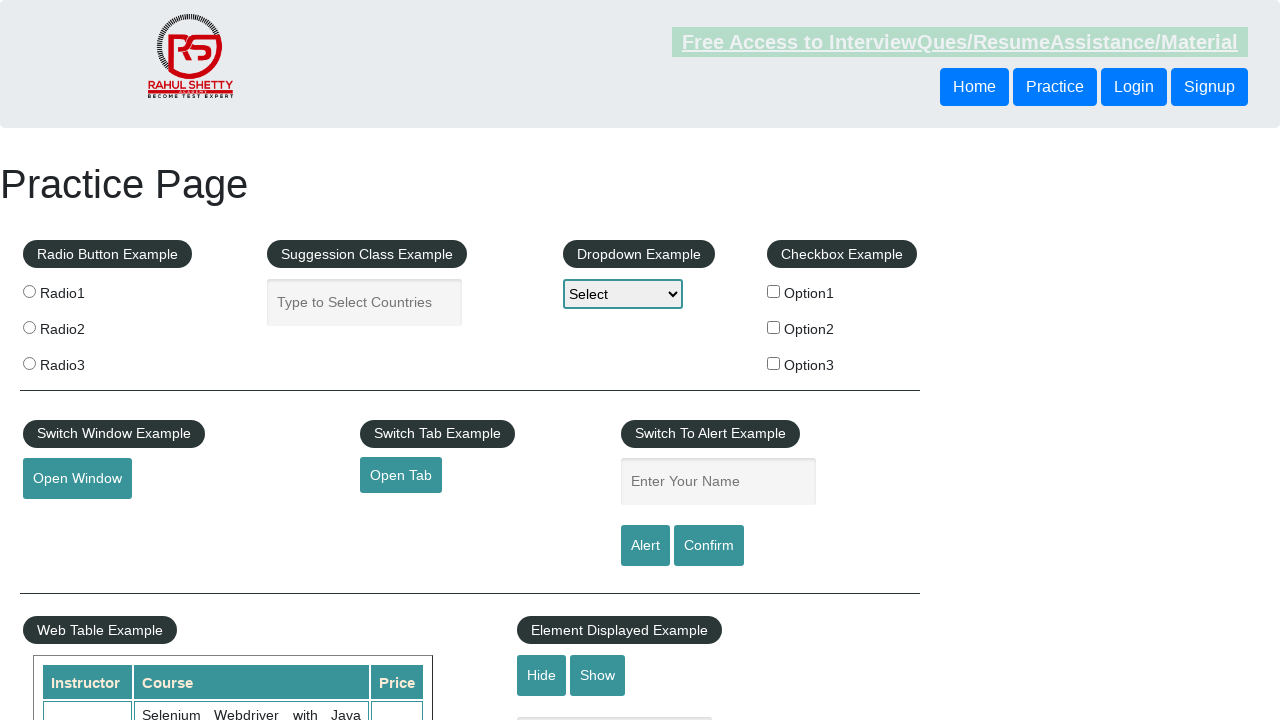

Filled autocomplete field with 'Automation' on input#autocomplete
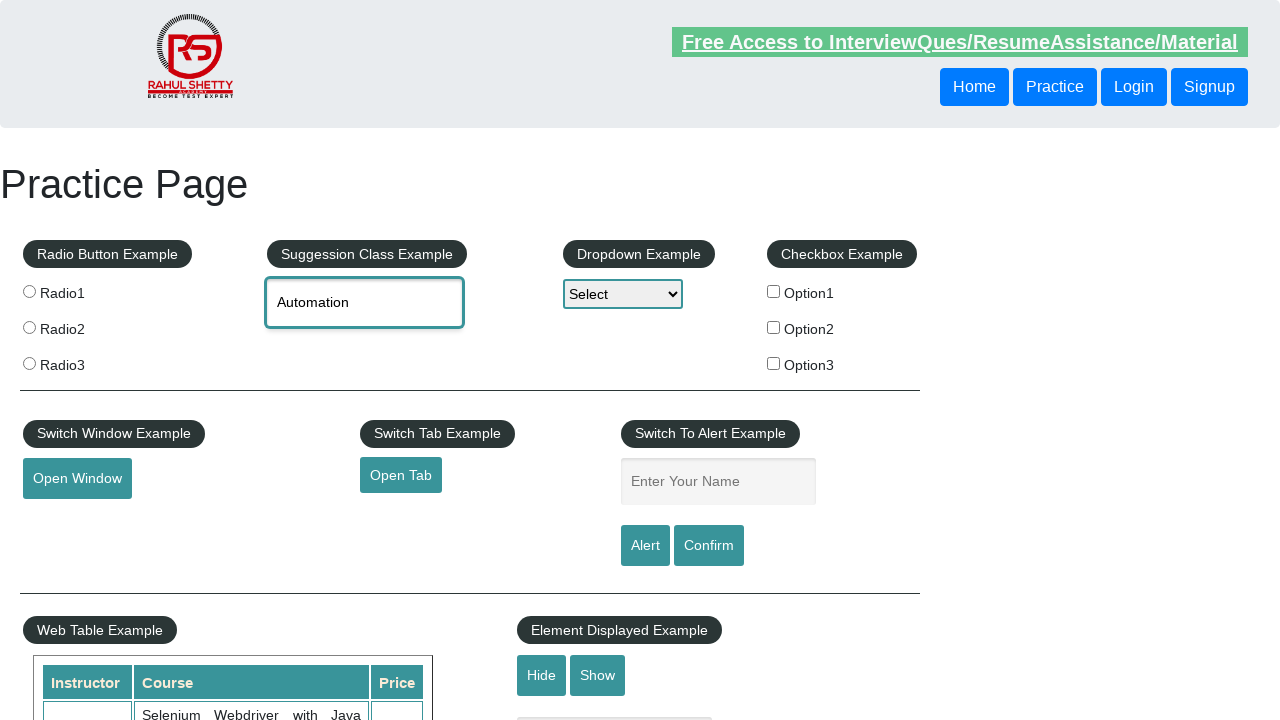

Cleared autocomplete field on input#autocomplete
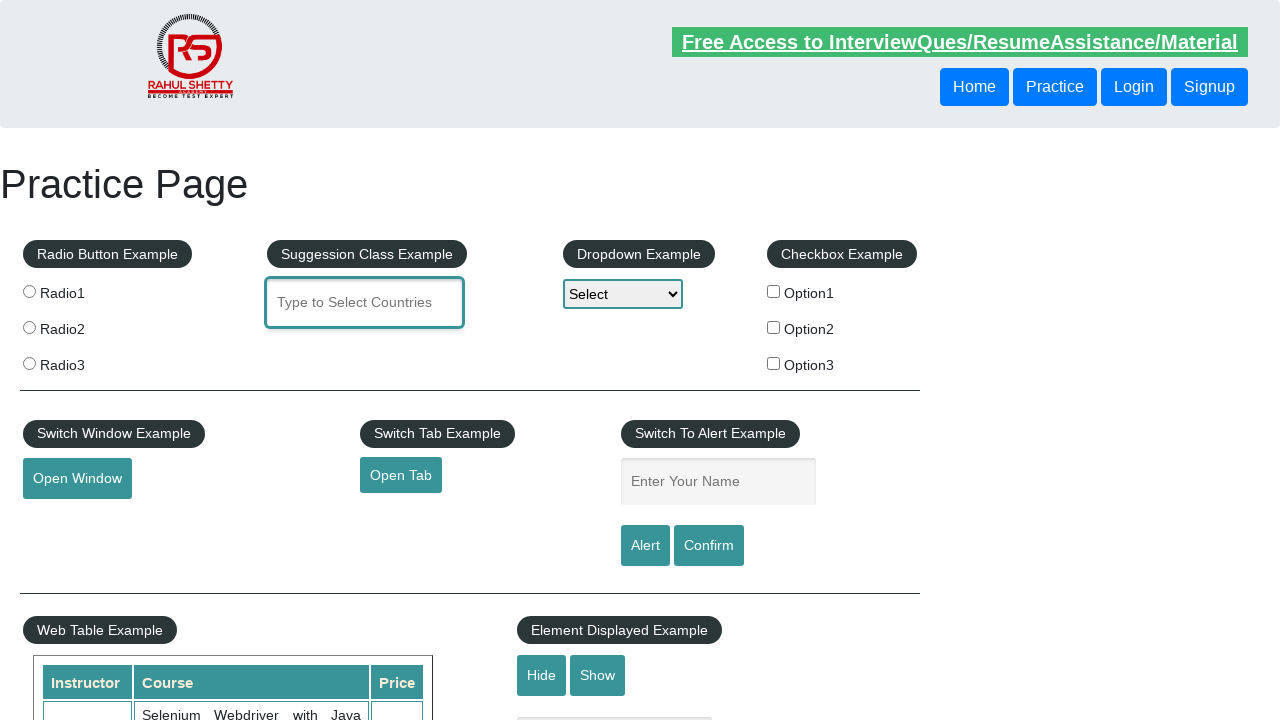

Retrieved placeholder attribute from autocomplete field
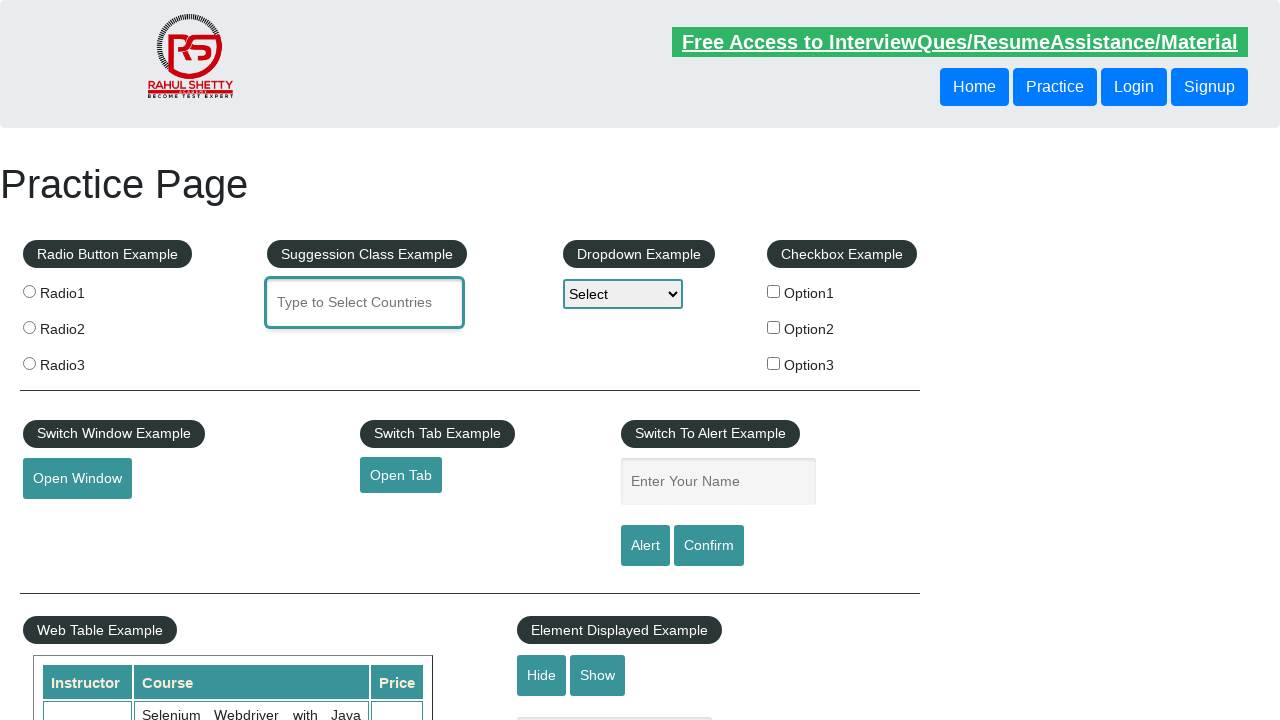

Verified placeholder text is 'Type to Select Countries'
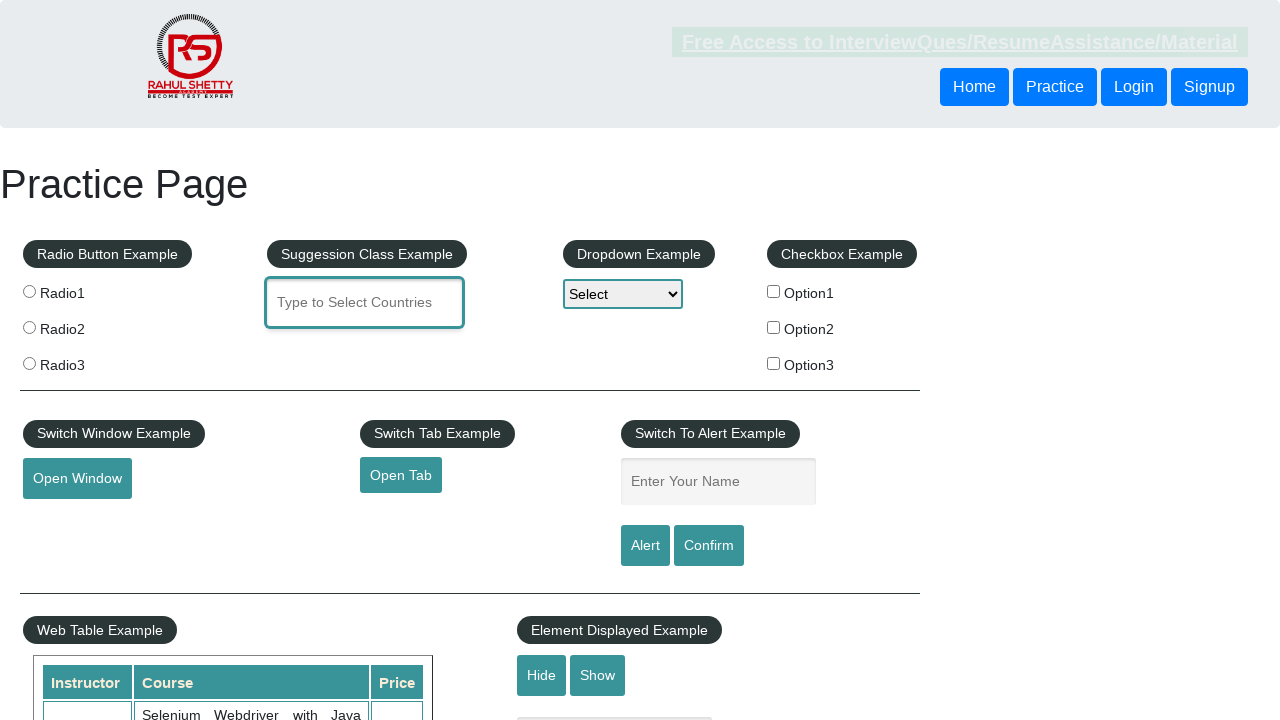

Selected first radio button (radio1) at (29, 291) on input[value='radio1']
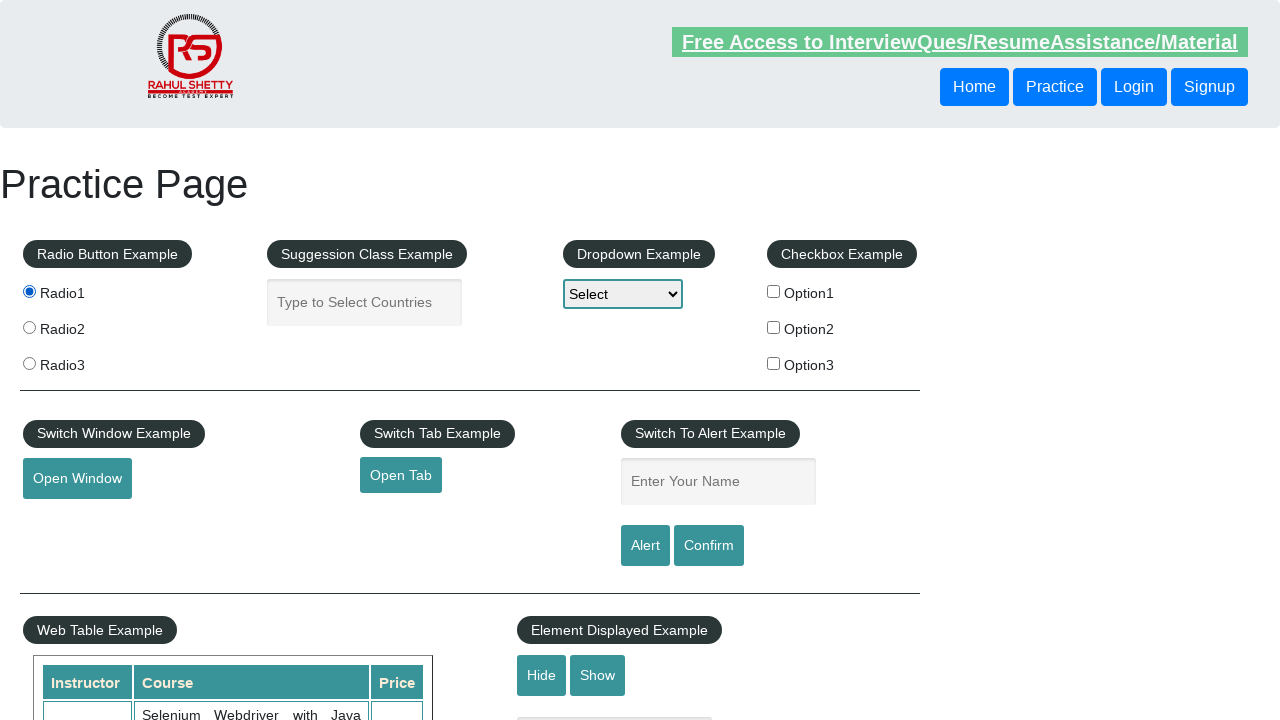

Selected second radio button (radio2) at (29, 327) on input[value='radio2']
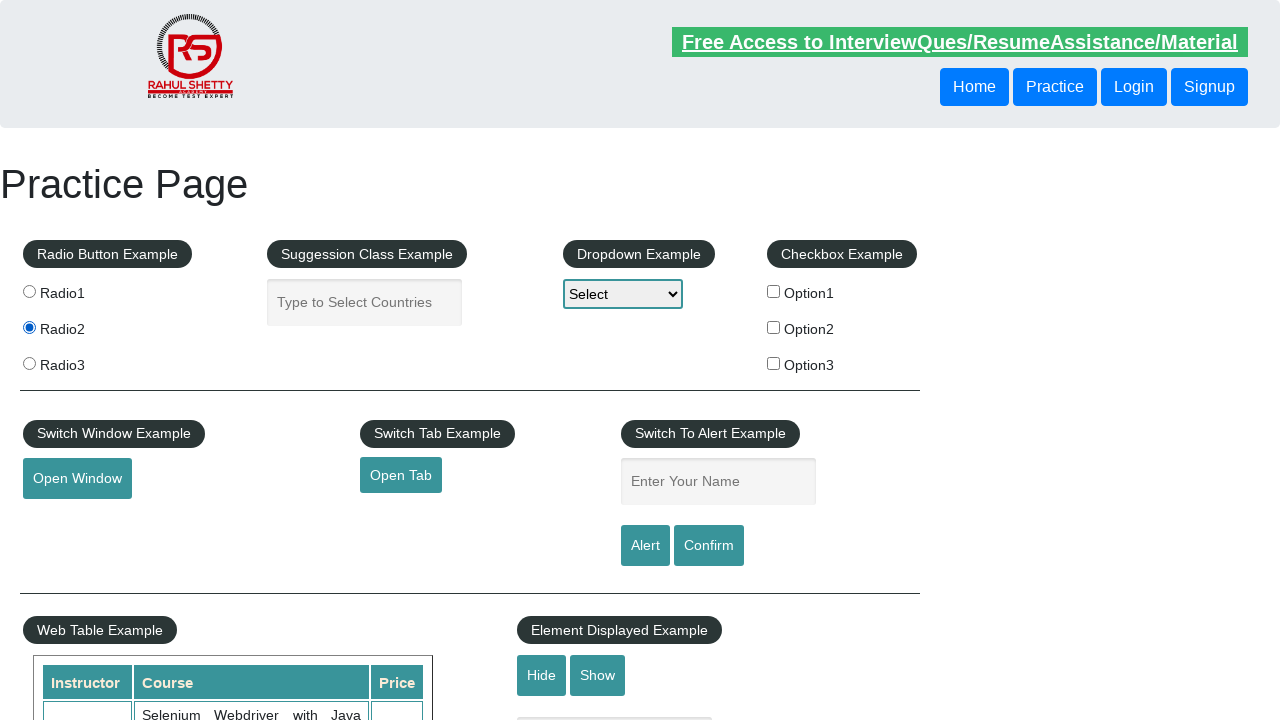

Checked if radio1 is still selected after selecting radio2
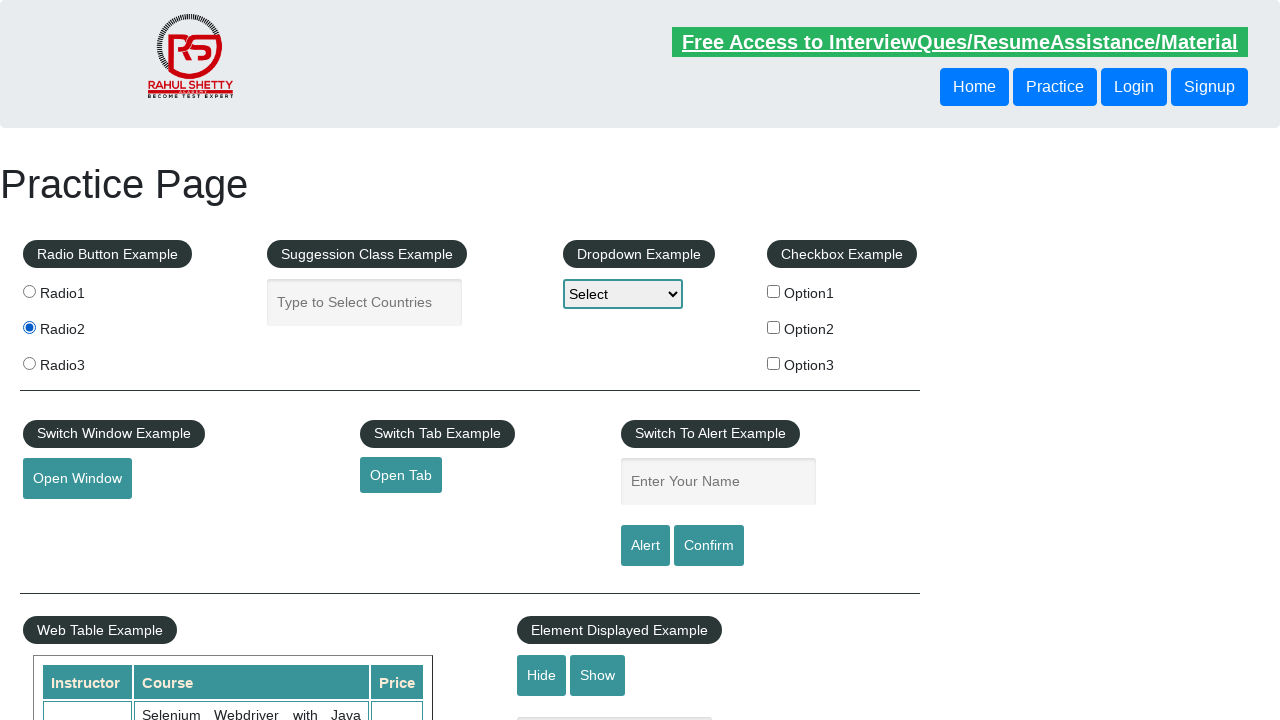

Checked visibility of displayed-text element before hiding
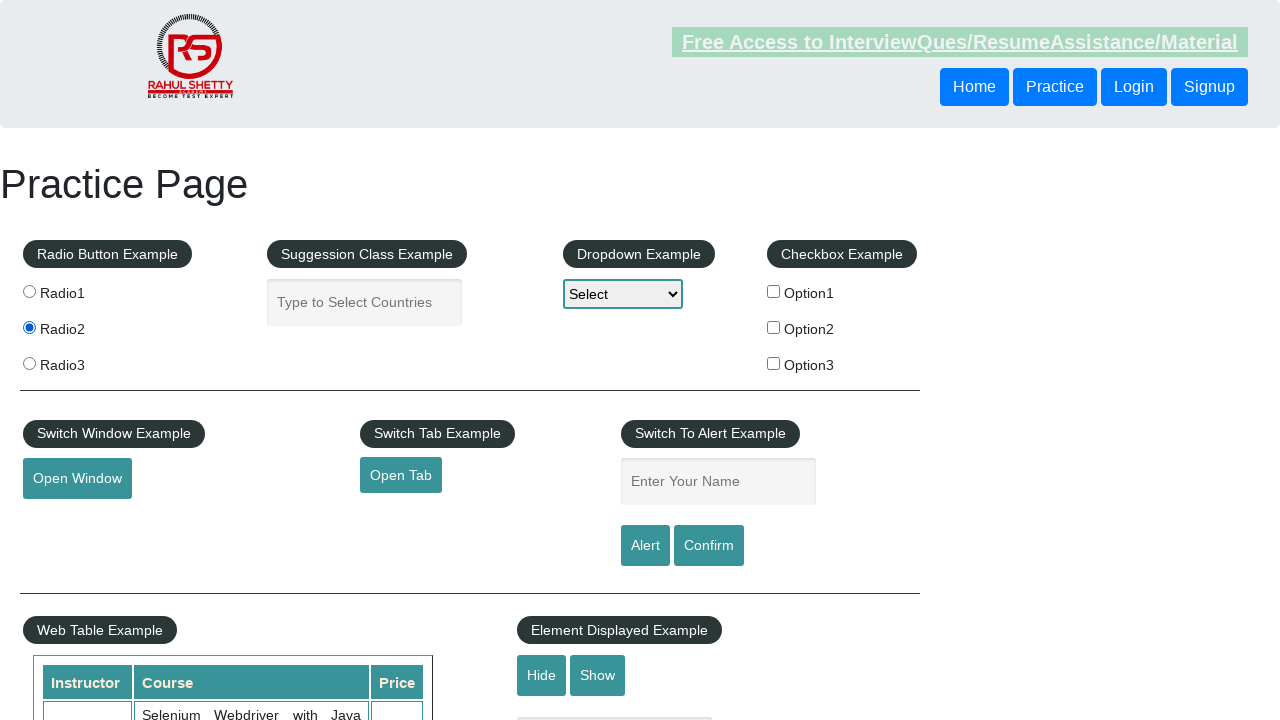

Clicked hide button to hide the text element at (542, 675) on input#hide-textbox
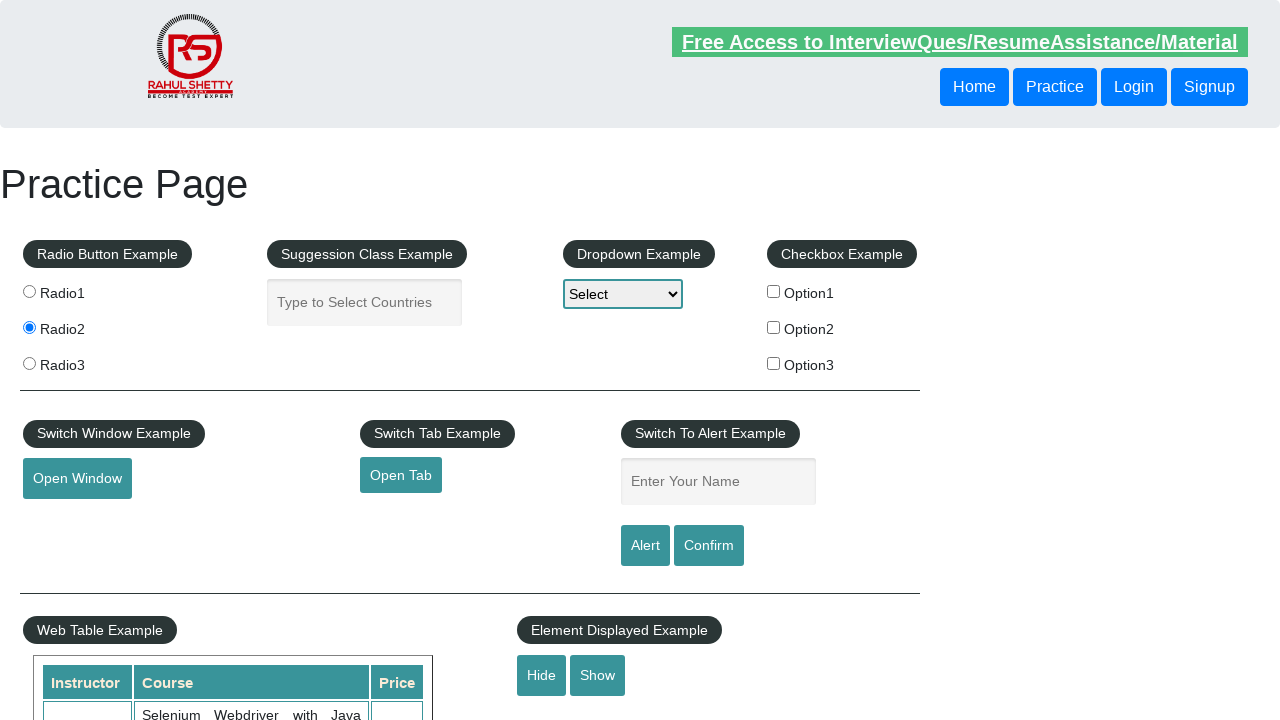

Checked visibility of displayed-text element after hiding
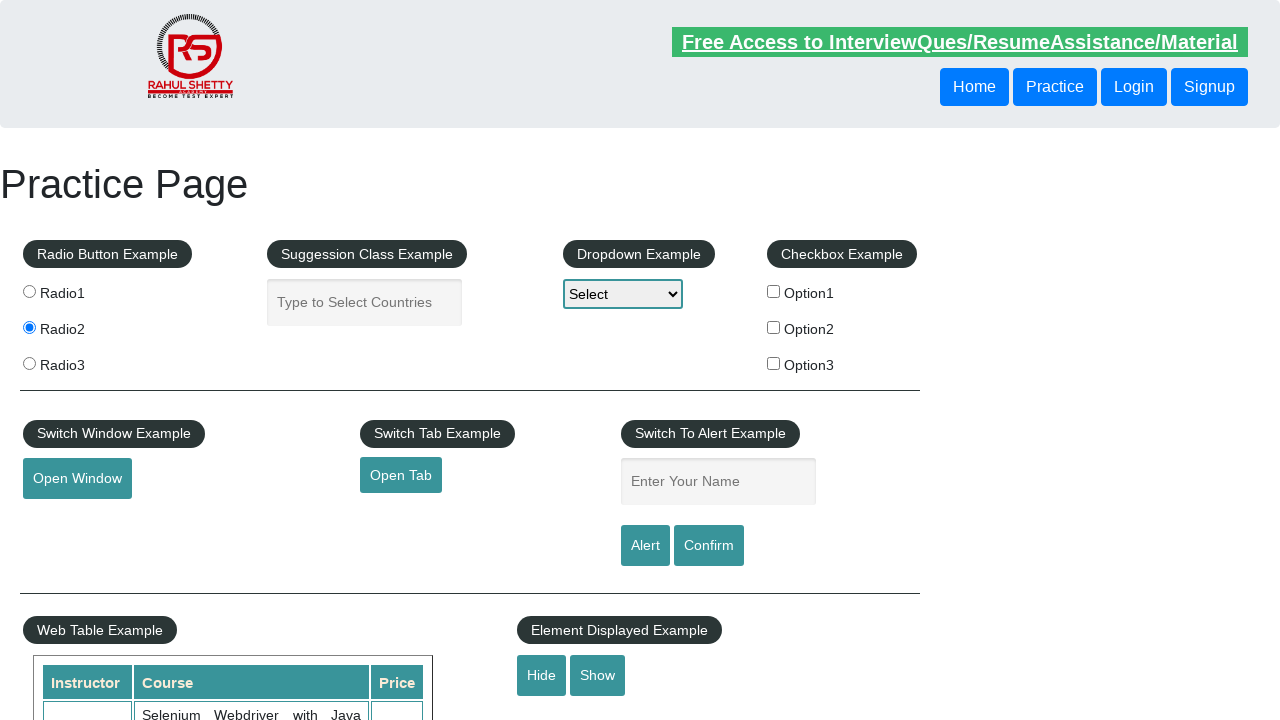

Verified that opentab element is enabled
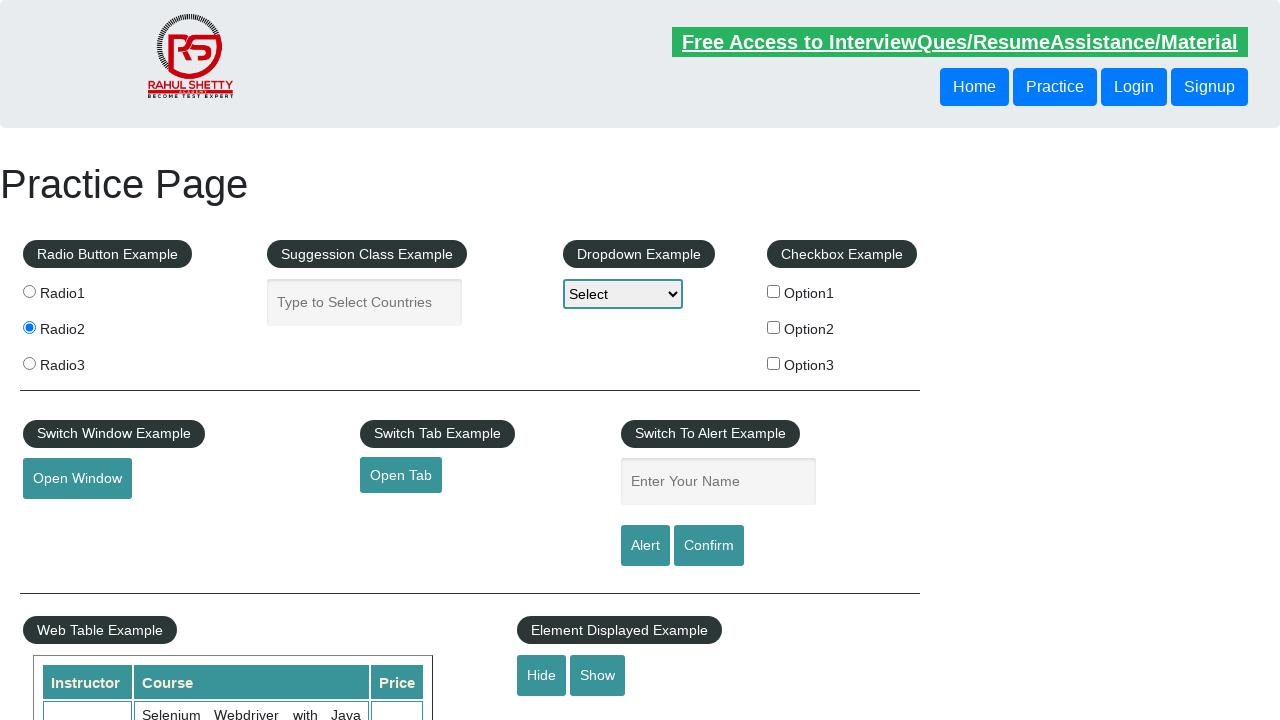

Assertion passed: opentab element is enabled
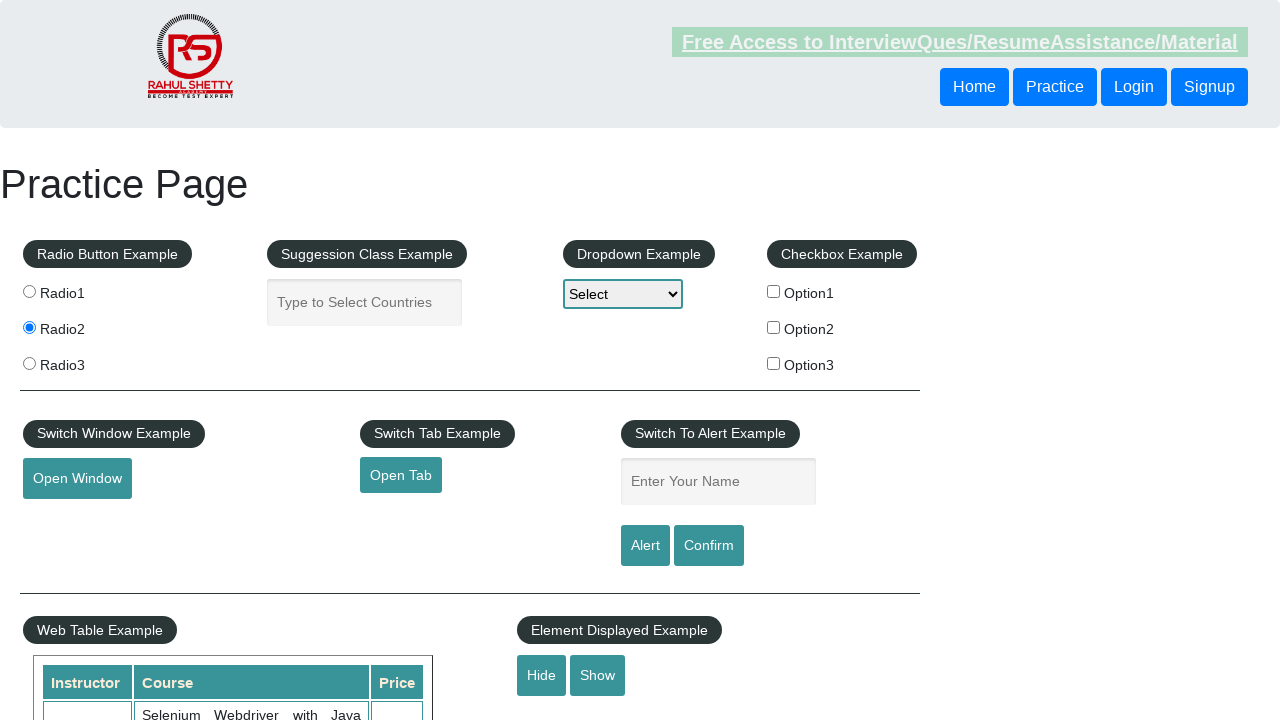

Retrieved computed background color of opentab element
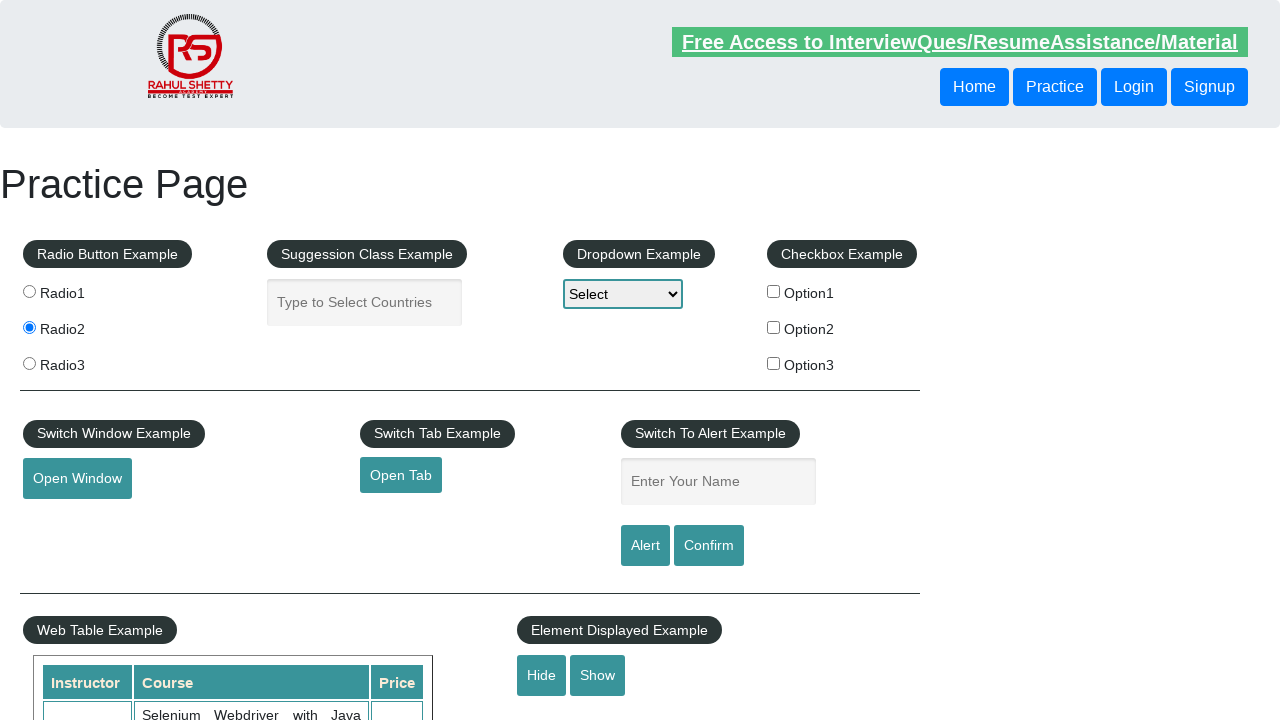

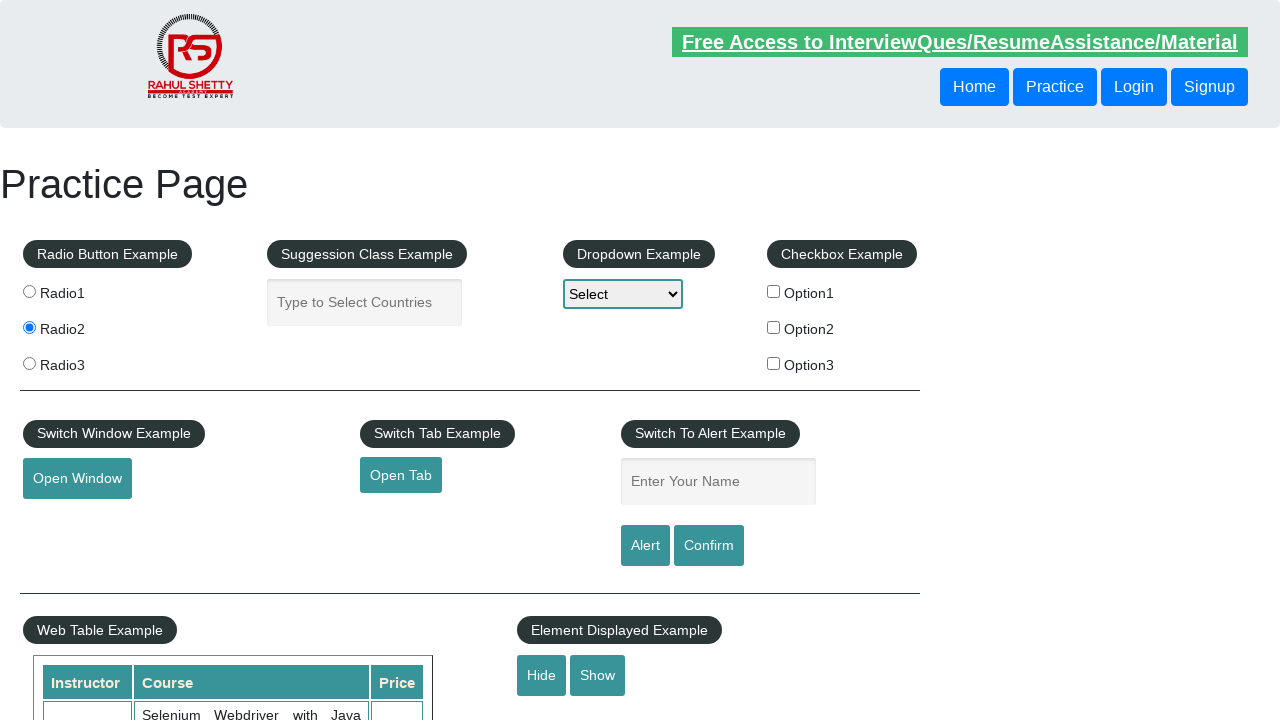